Tests JavaScript scroll functionality by scrolling the window and then scrolling within a specific table element on the page

Starting URL: https://rahulshettyacademy.com/AutomationPractice/

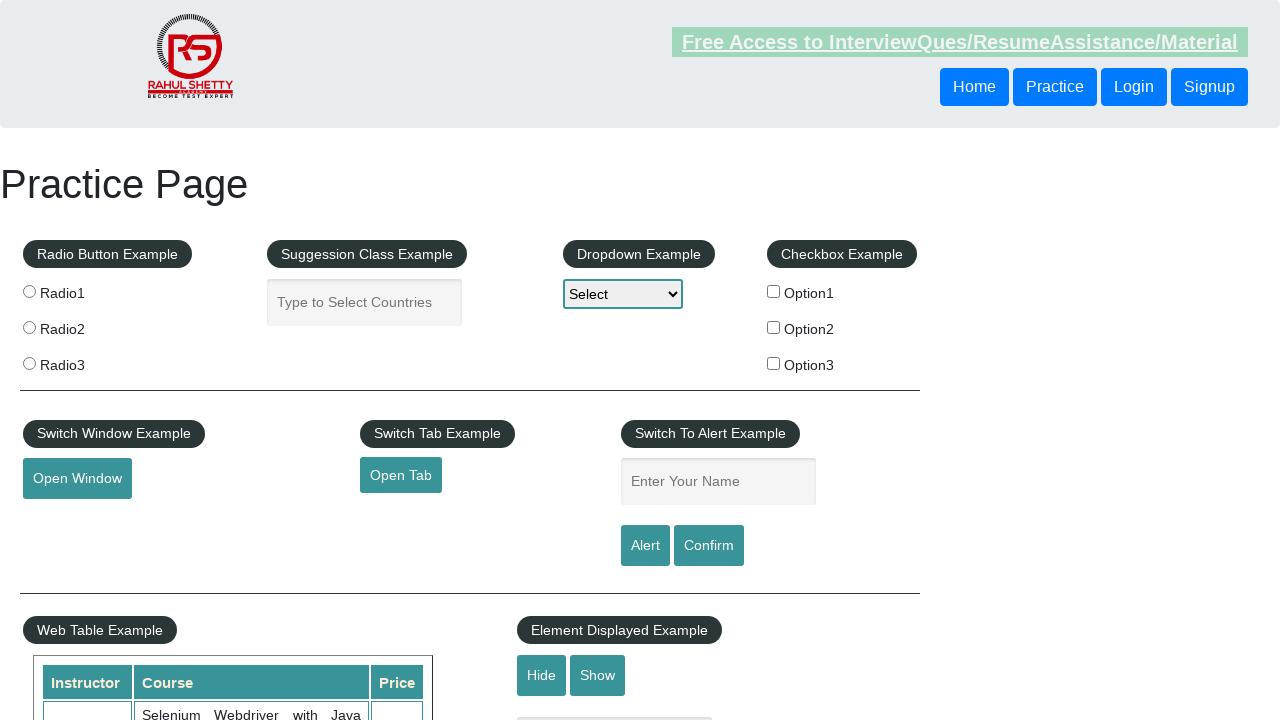

Scrolled window down by 500 pixels
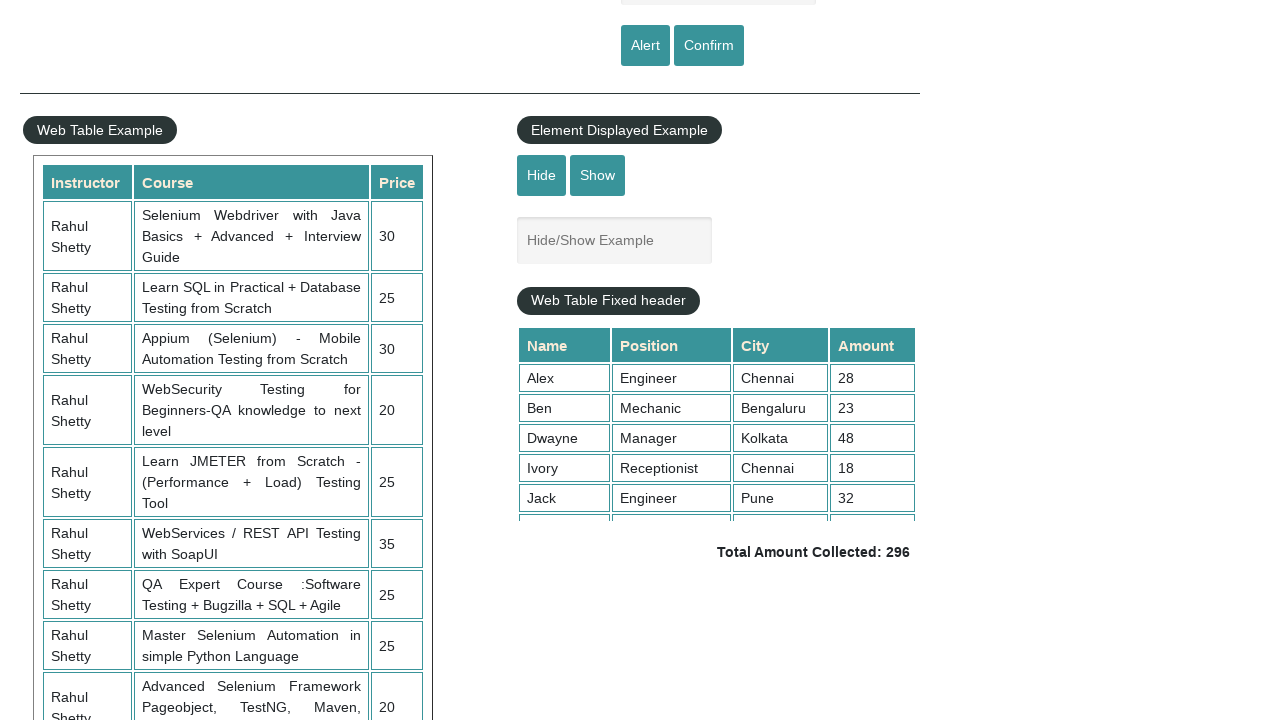

Scrolled table element with fixed header by 50 pixels
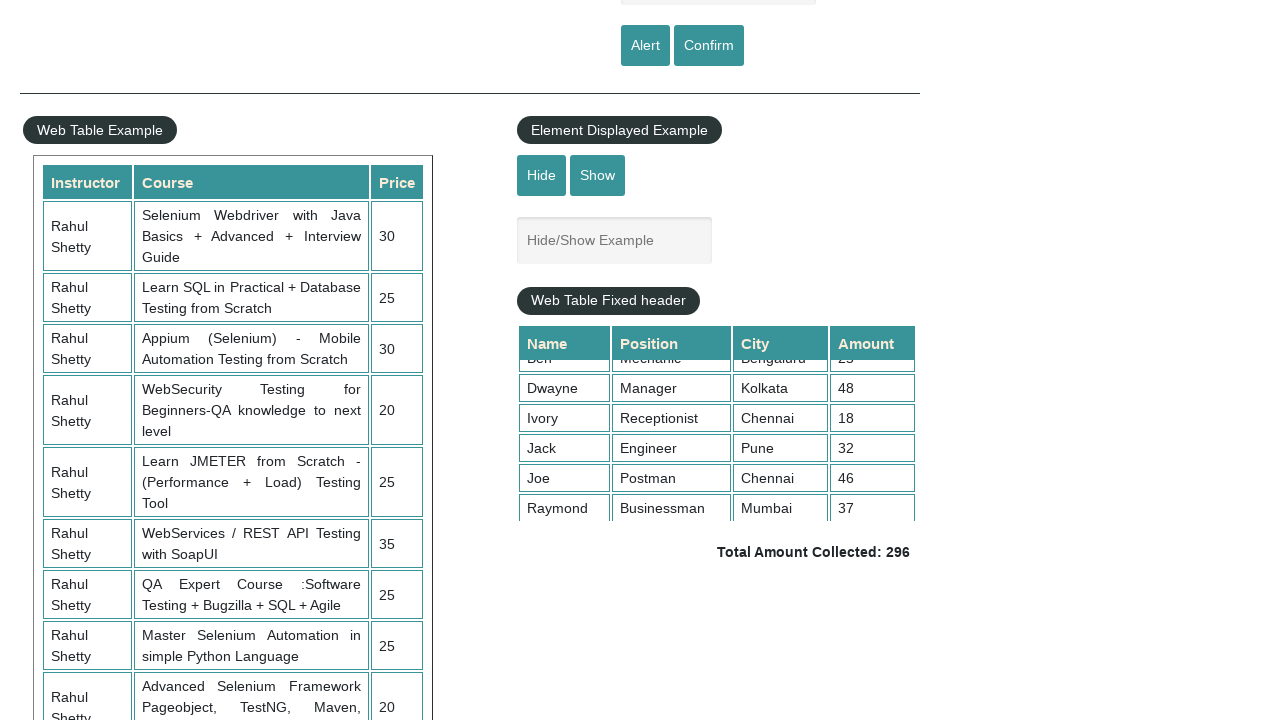

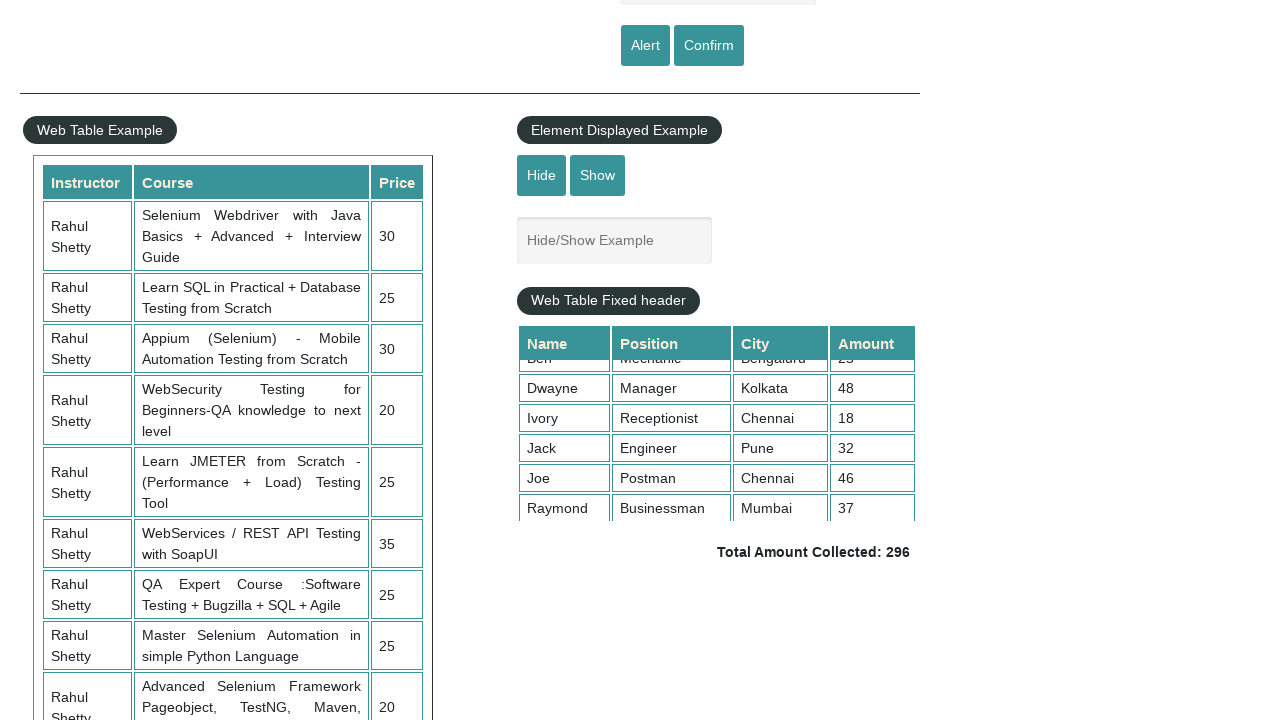